Tests product search functionality by entering a search query and pressing Enter to submit

Starting URL: http://demostore.supersqa.com

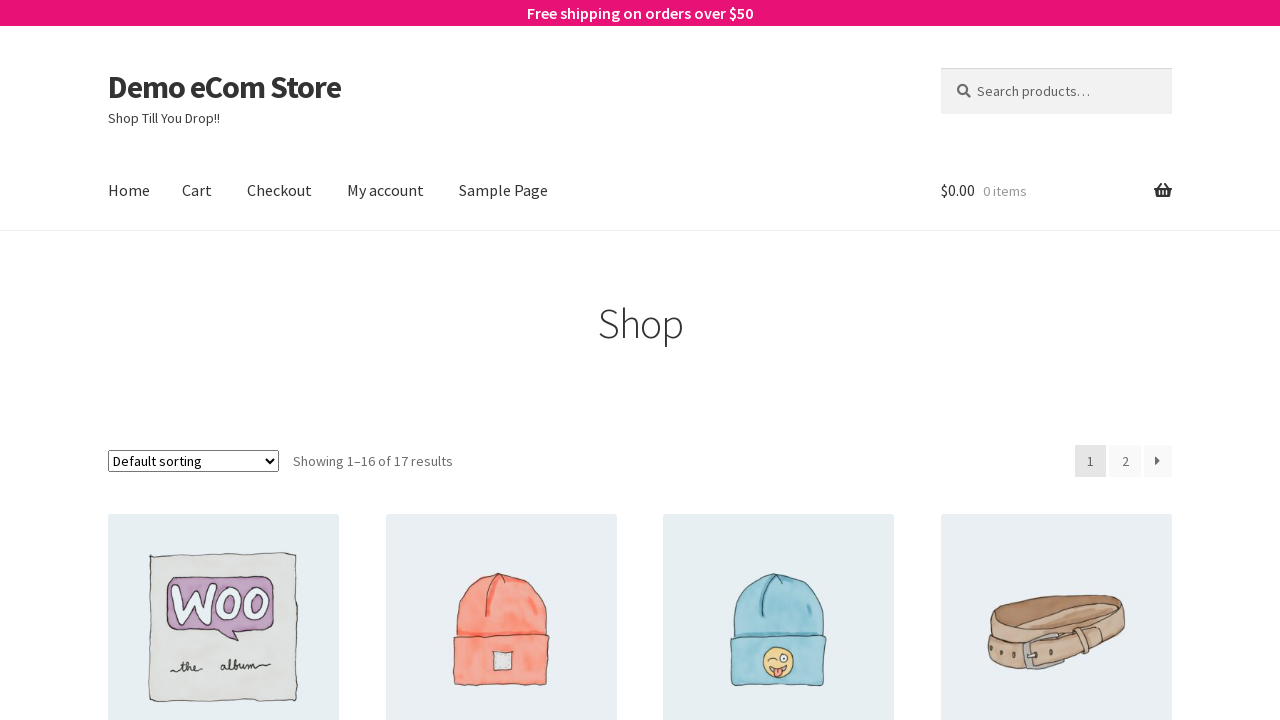

Filled product search field with 'hoodie' on #woocommerce-product-search-field-0
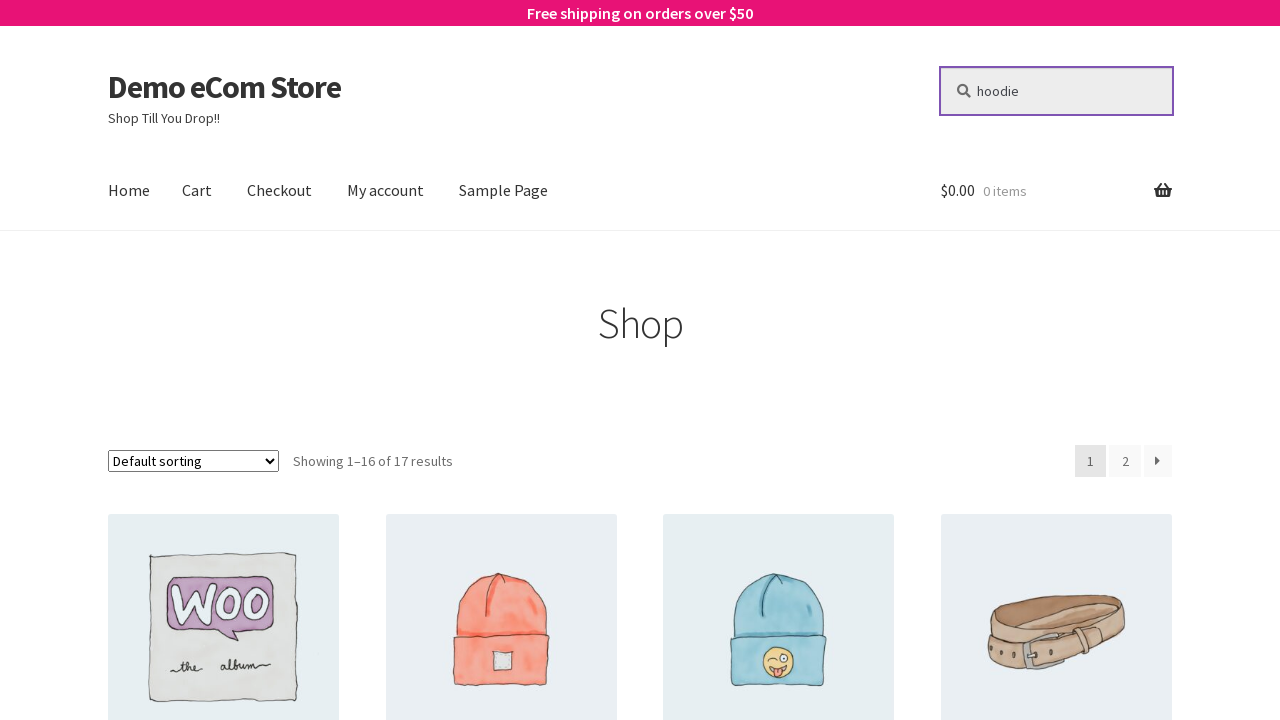

Pressed Enter to submit product search on #woocommerce-product-search-field-0
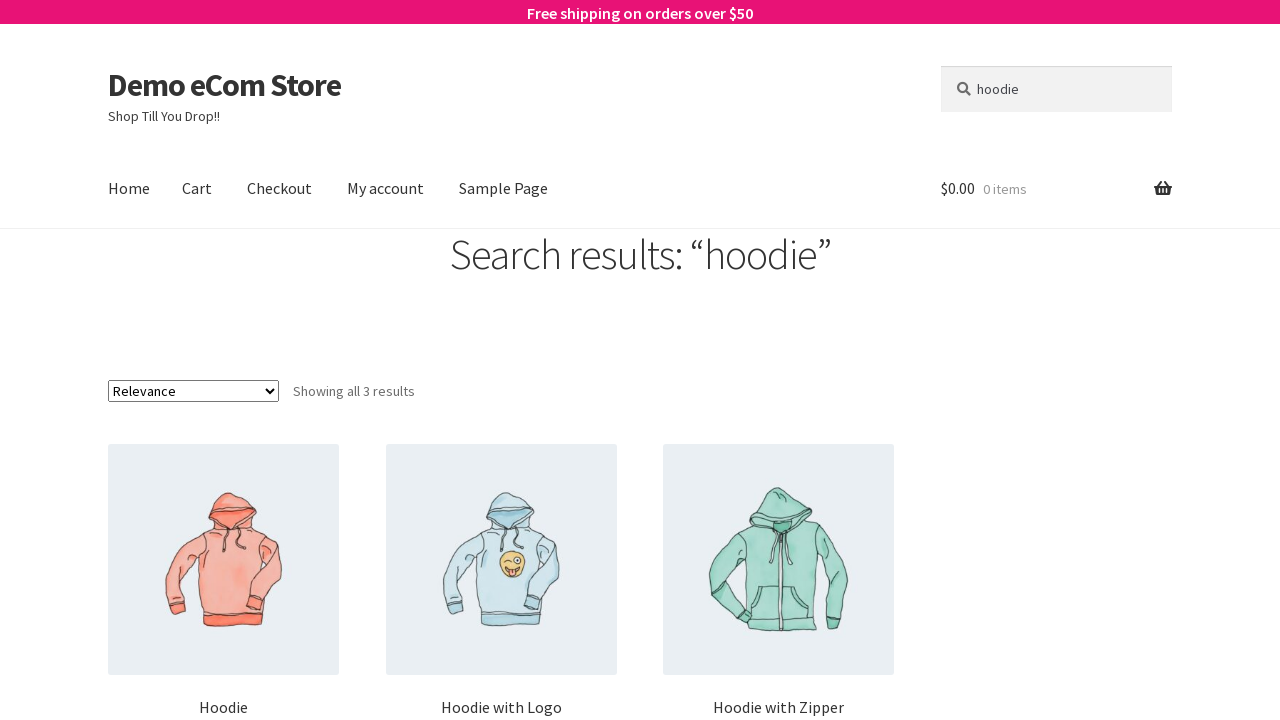

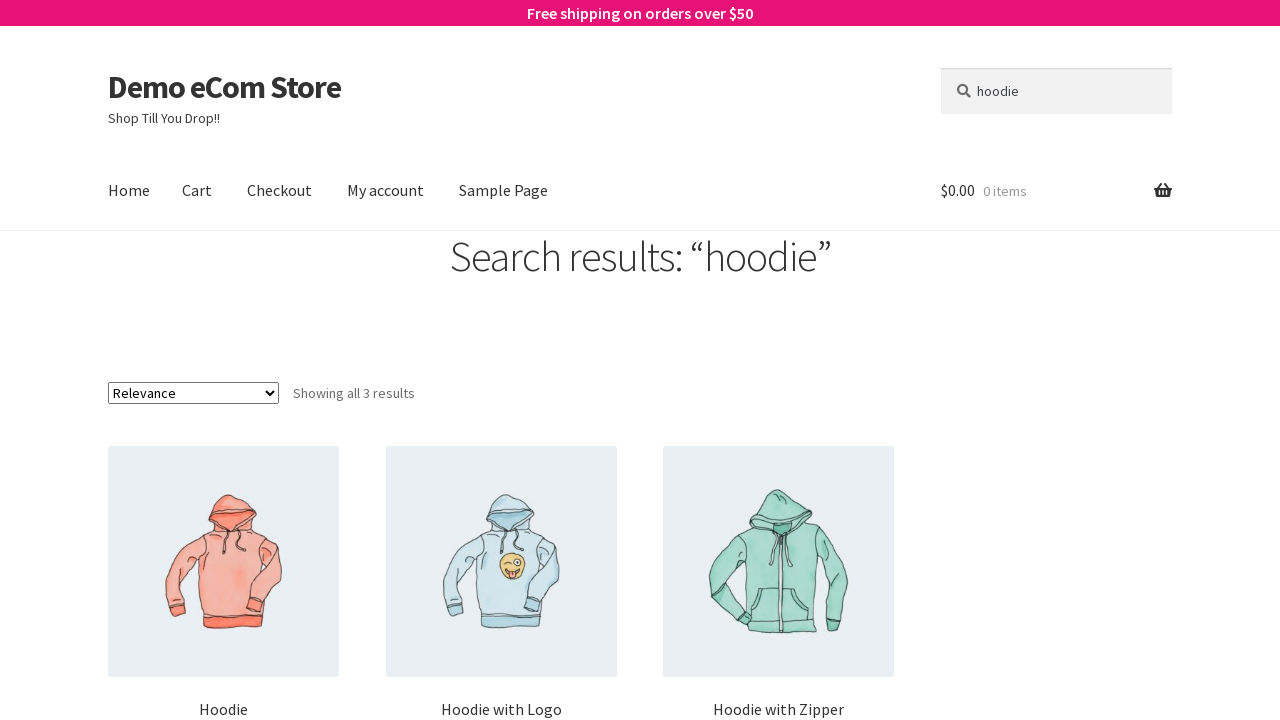